Tests dropdown selection by cycling through options using visible text labels multiple times

Starting URL: https://testcenter.techproeducation.com/index.php?page=dropdown

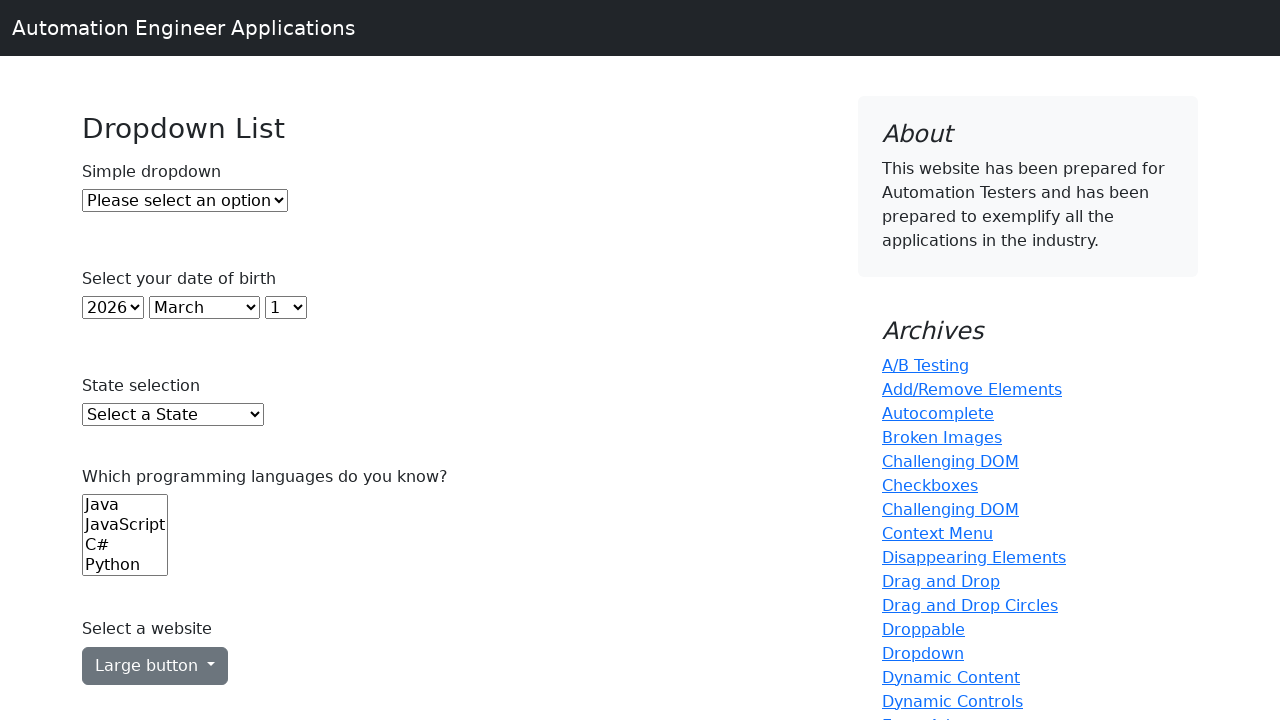

Selected 'Option 1' from dropdown by visible text on #dropdown
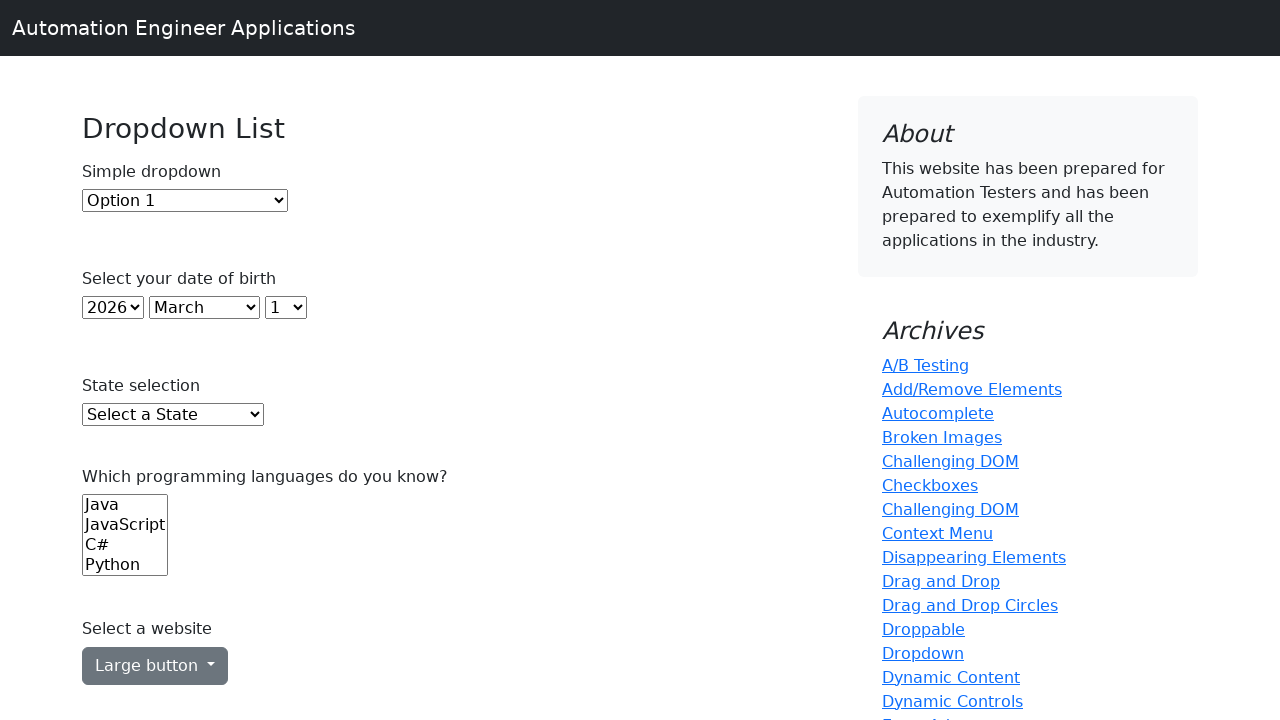

Waited 1000ms after selecting Option 1
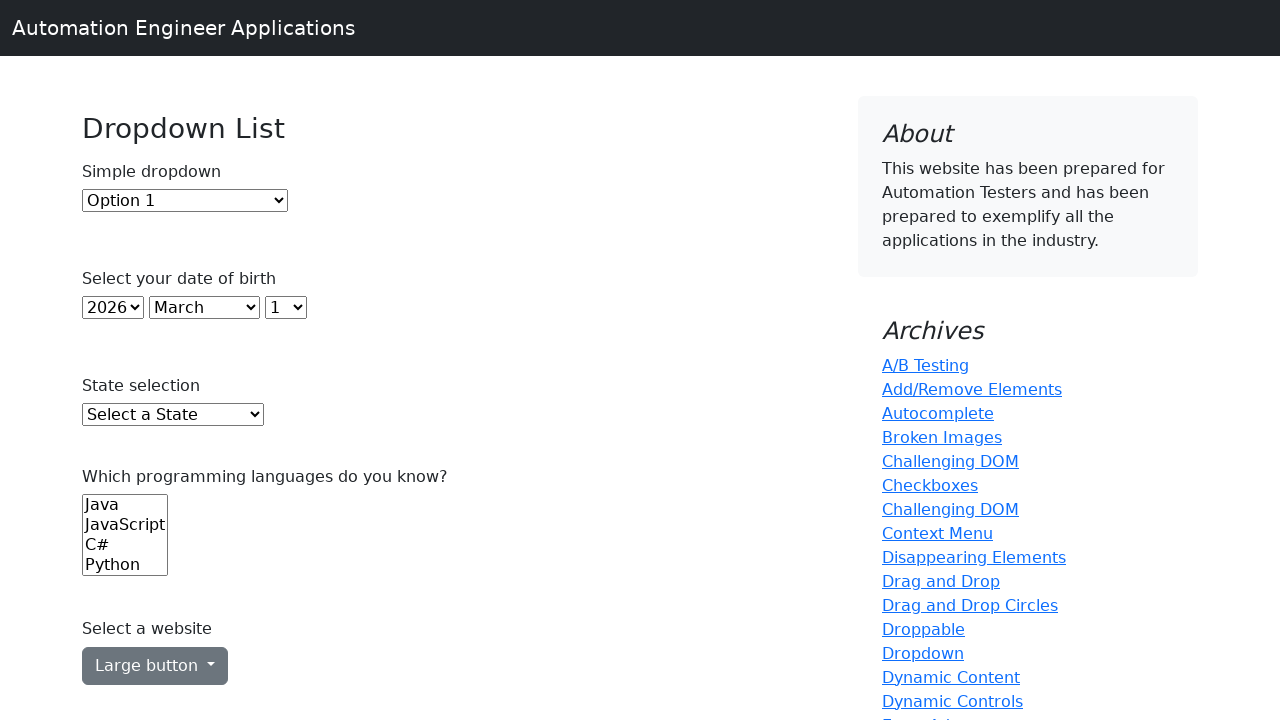

Selected 'Option 2' from dropdown by visible text on #dropdown
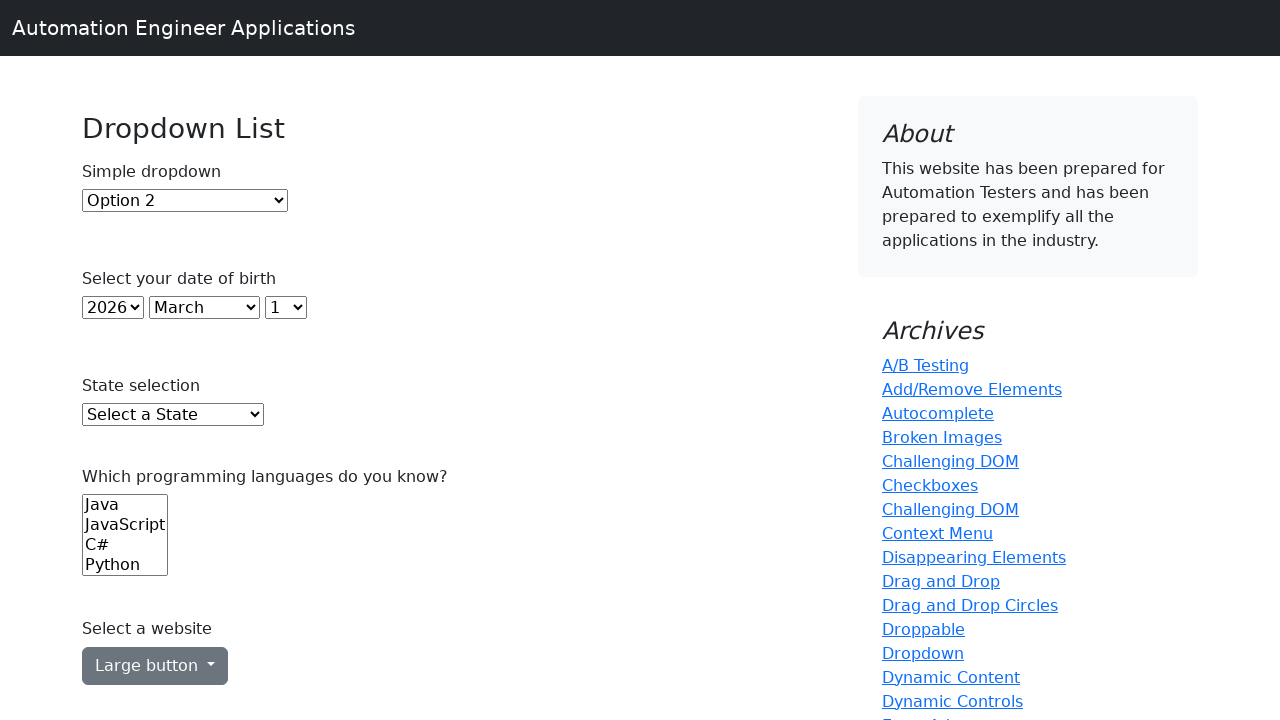

Waited 1000ms after selecting Option 2
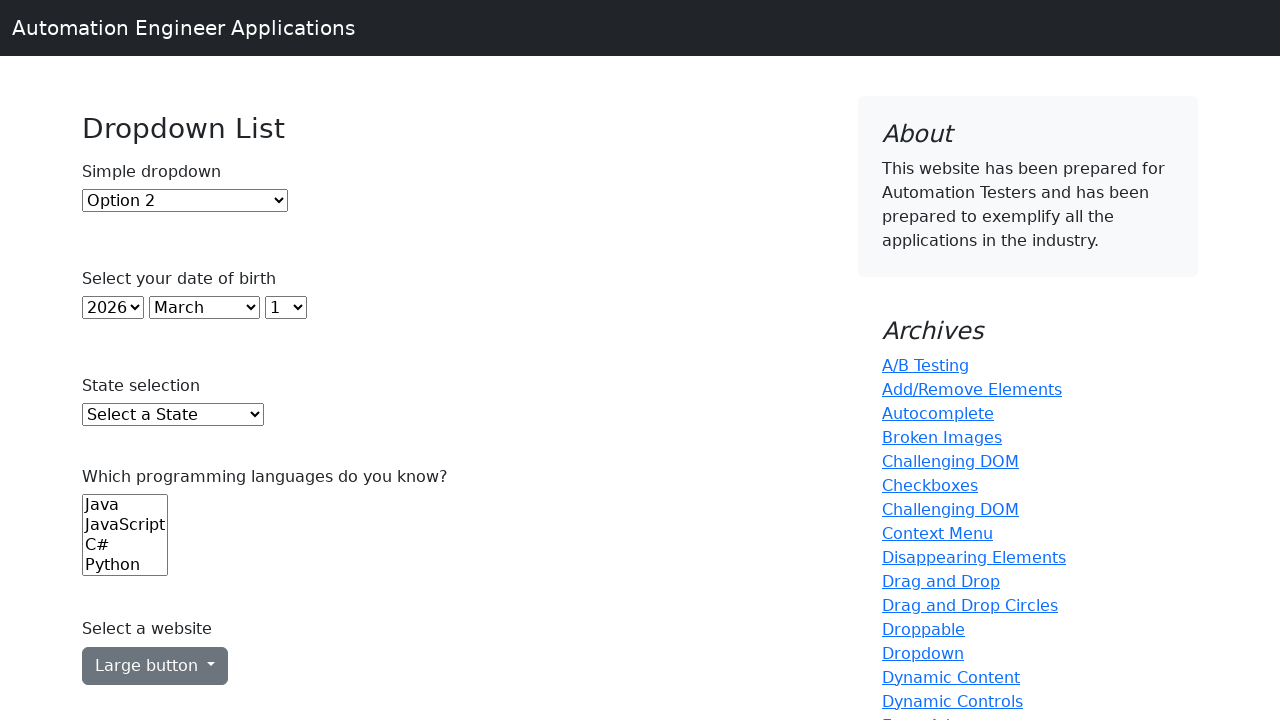

Selected 'Option 1' from dropdown again by visible text on #dropdown
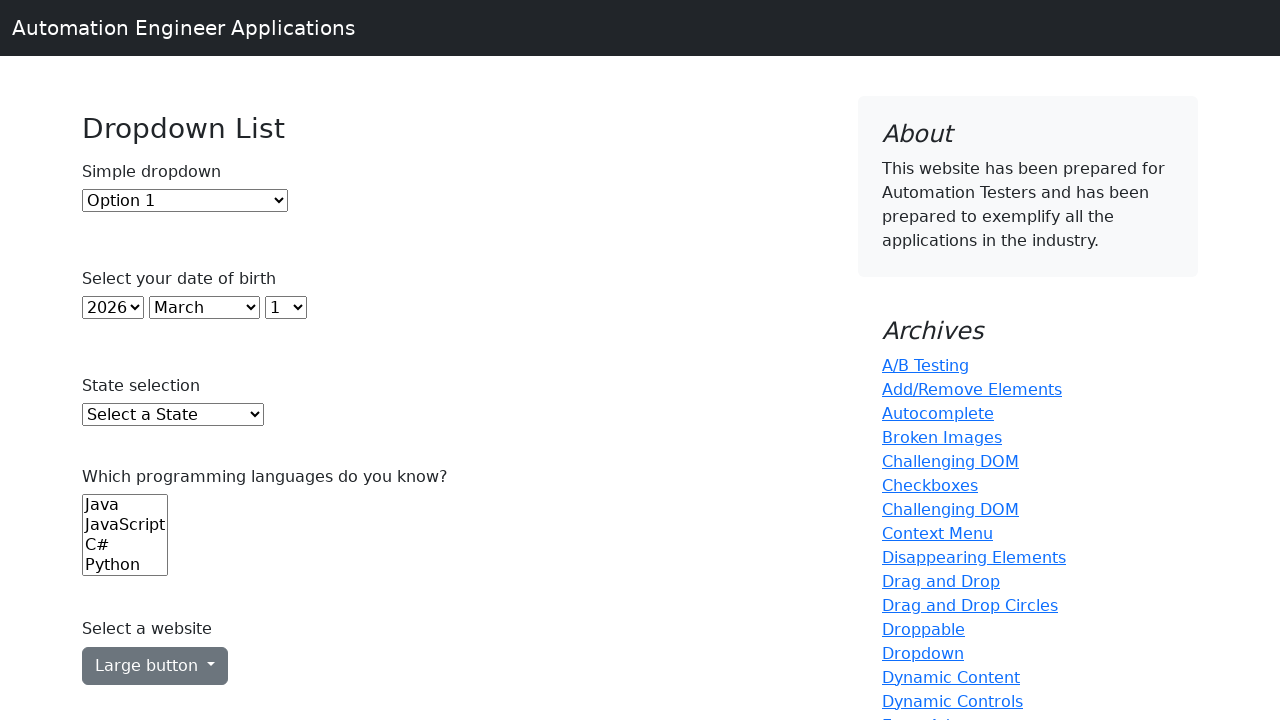

Waited 1000ms after selecting Option 1 again
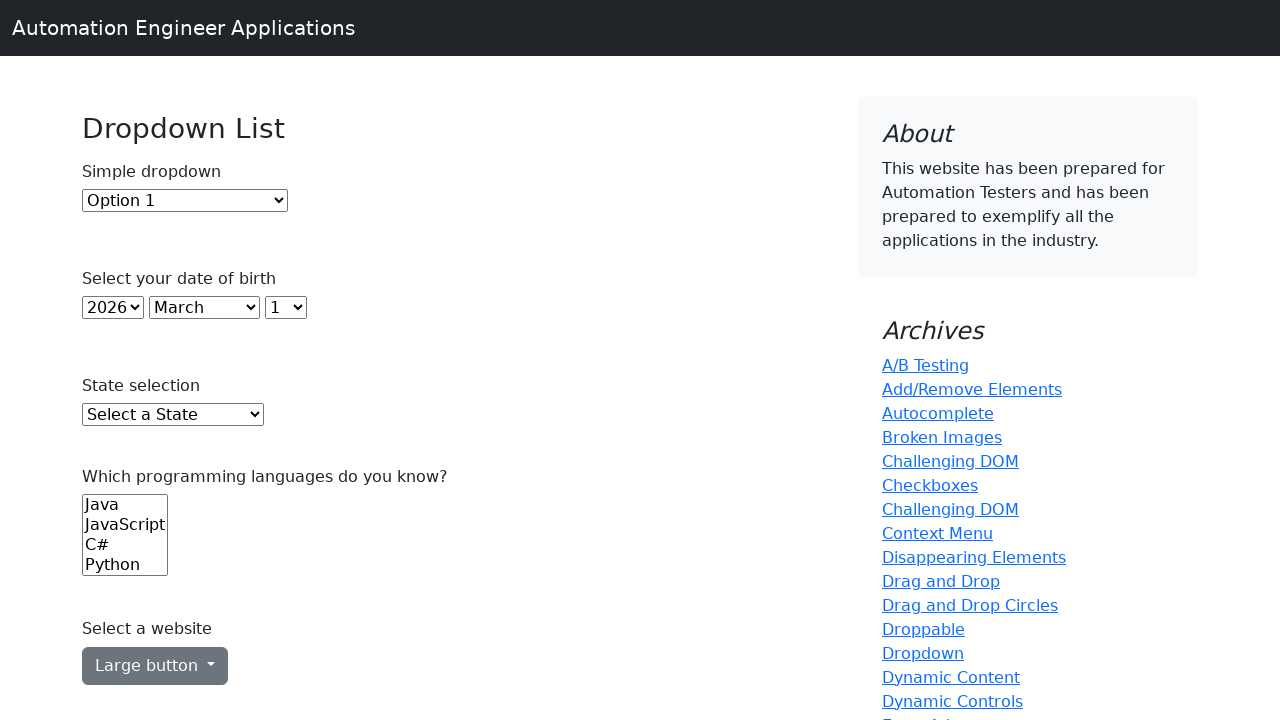

Selected 'Option 2' from dropdown again by visible text on #dropdown
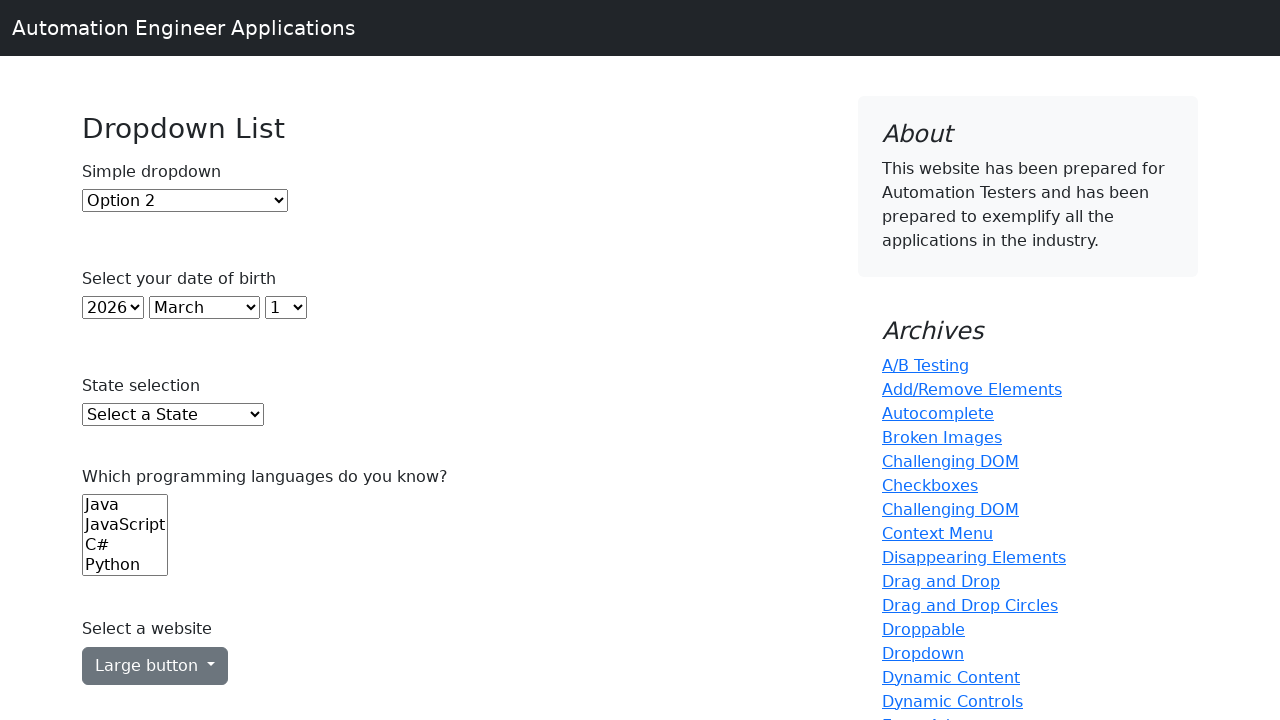

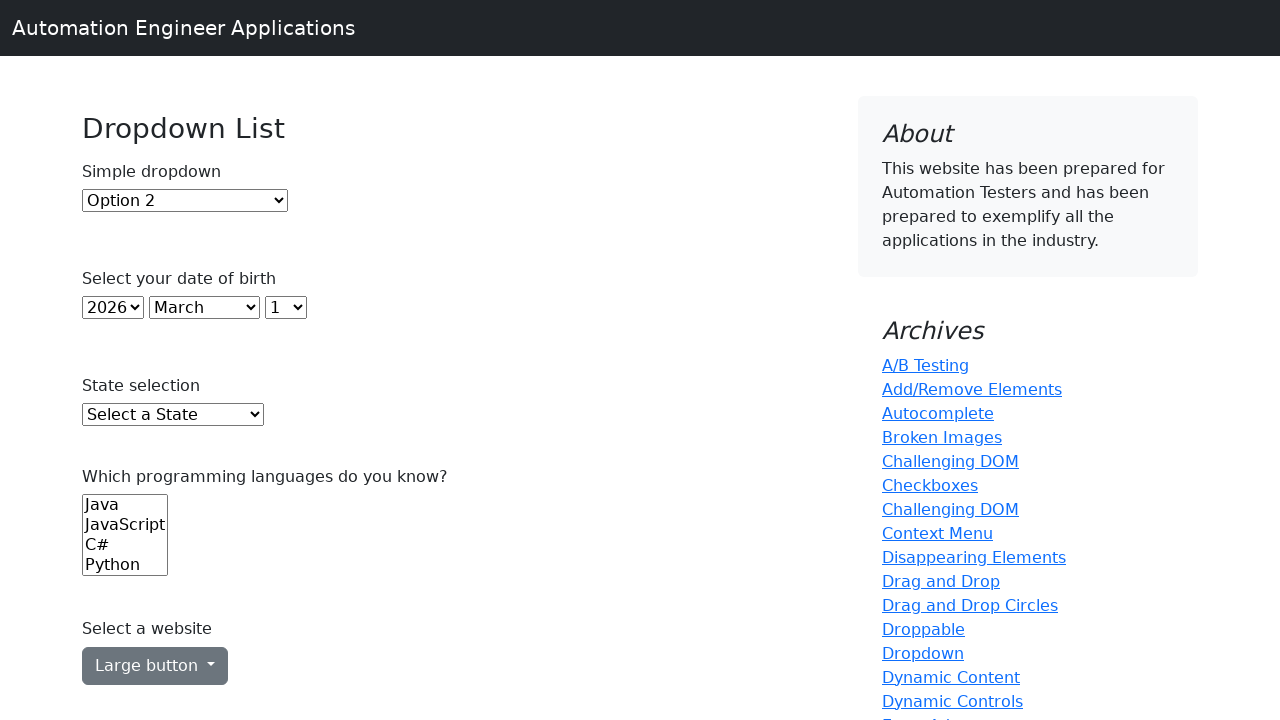